Tests drag-and-drop functionality on the jQuery UI demo page by dragging an element and dropping it onto a target area within an iframe.

Starting URL: https://jqueryui.com/droppable/

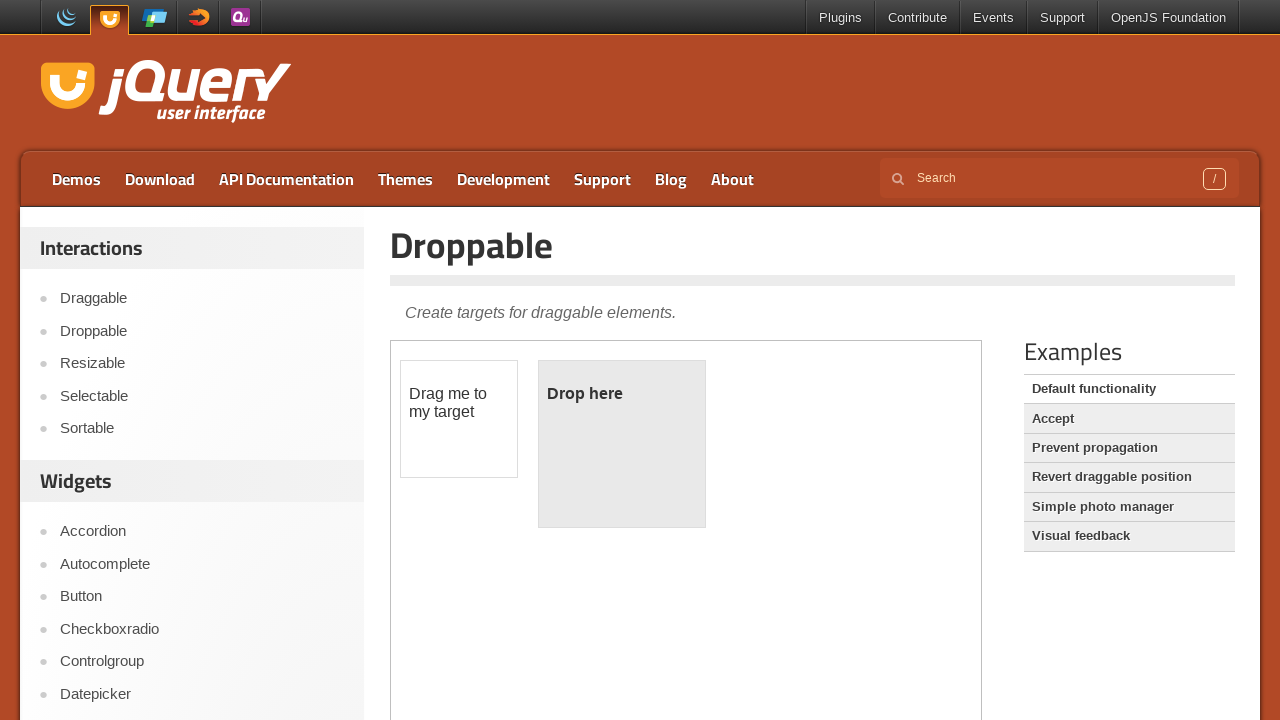

Located the first iframe on the jQuery UI droppable demo page
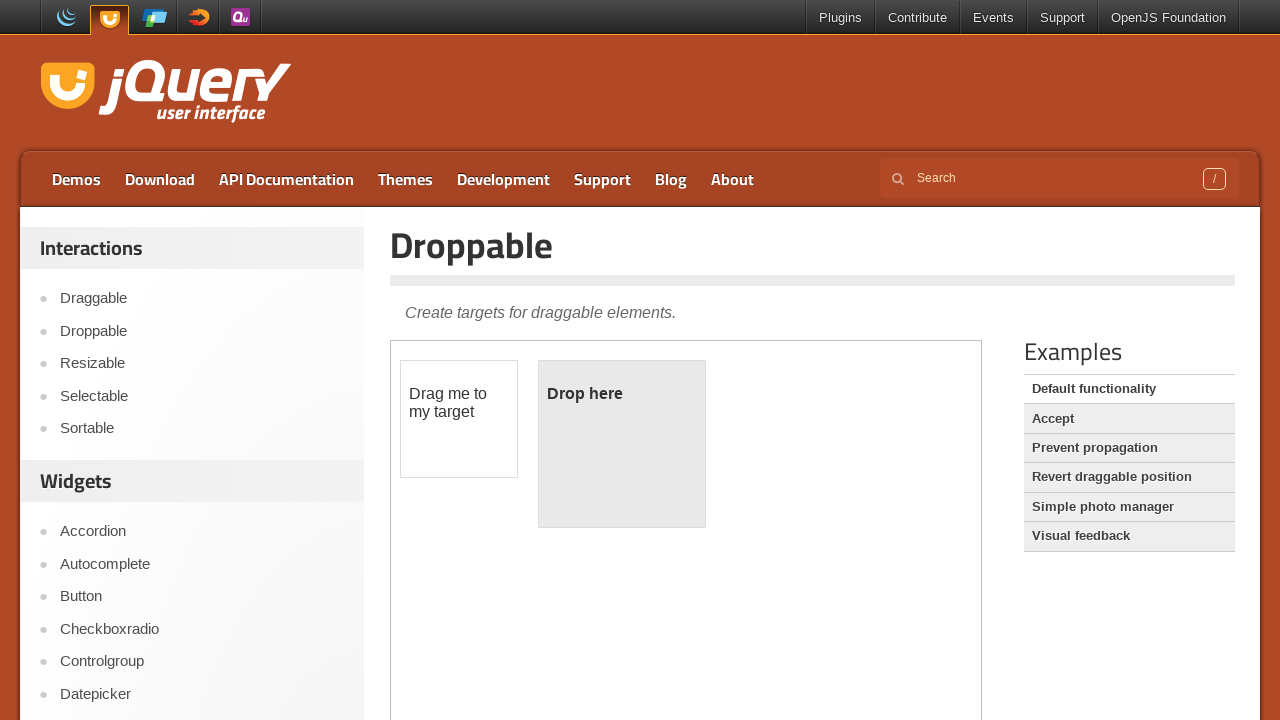

Draggable element (#draggable) is now visible
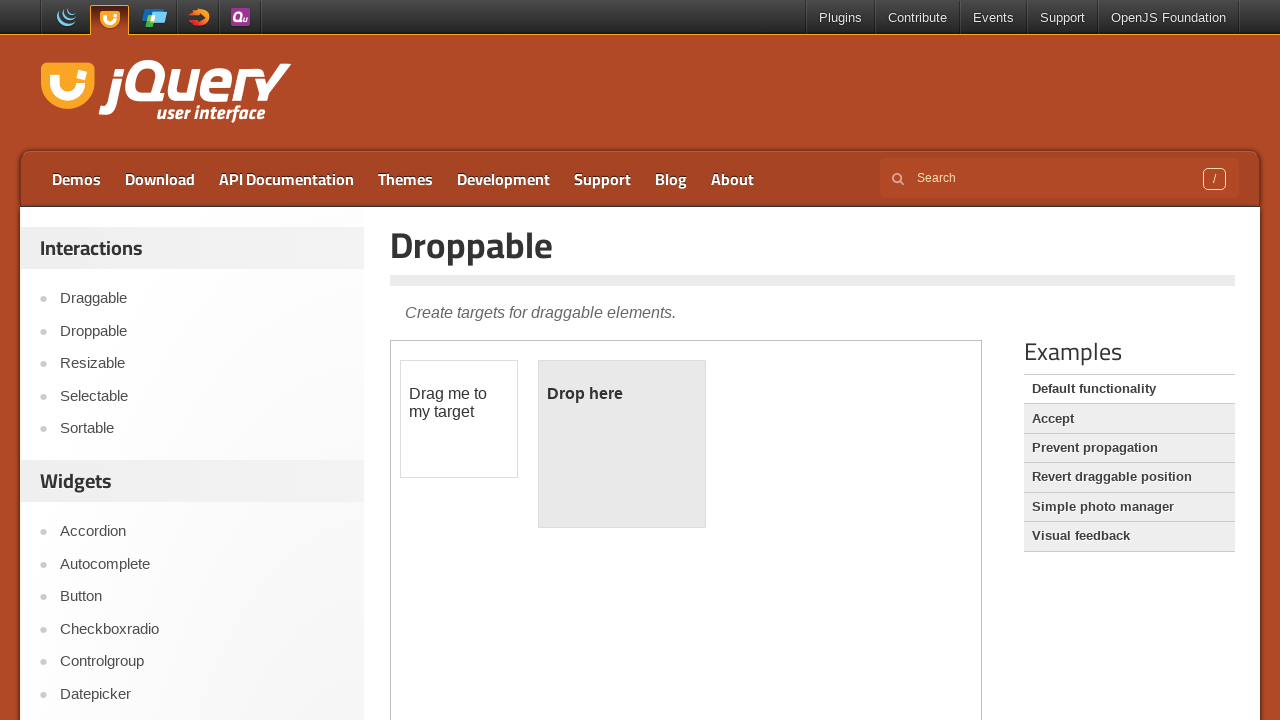

Droppable target element (#droppable) is now visible
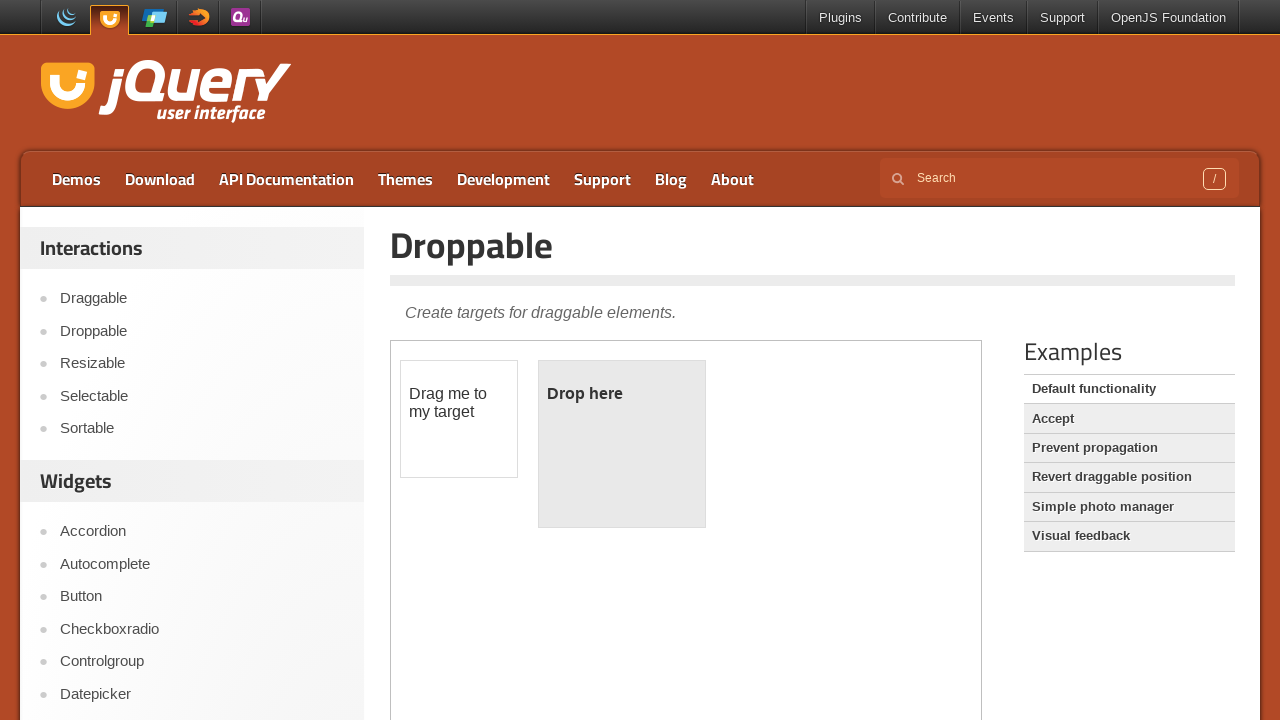

Dragged #draggable element and dropped it onto #droppable target at (622, 444)
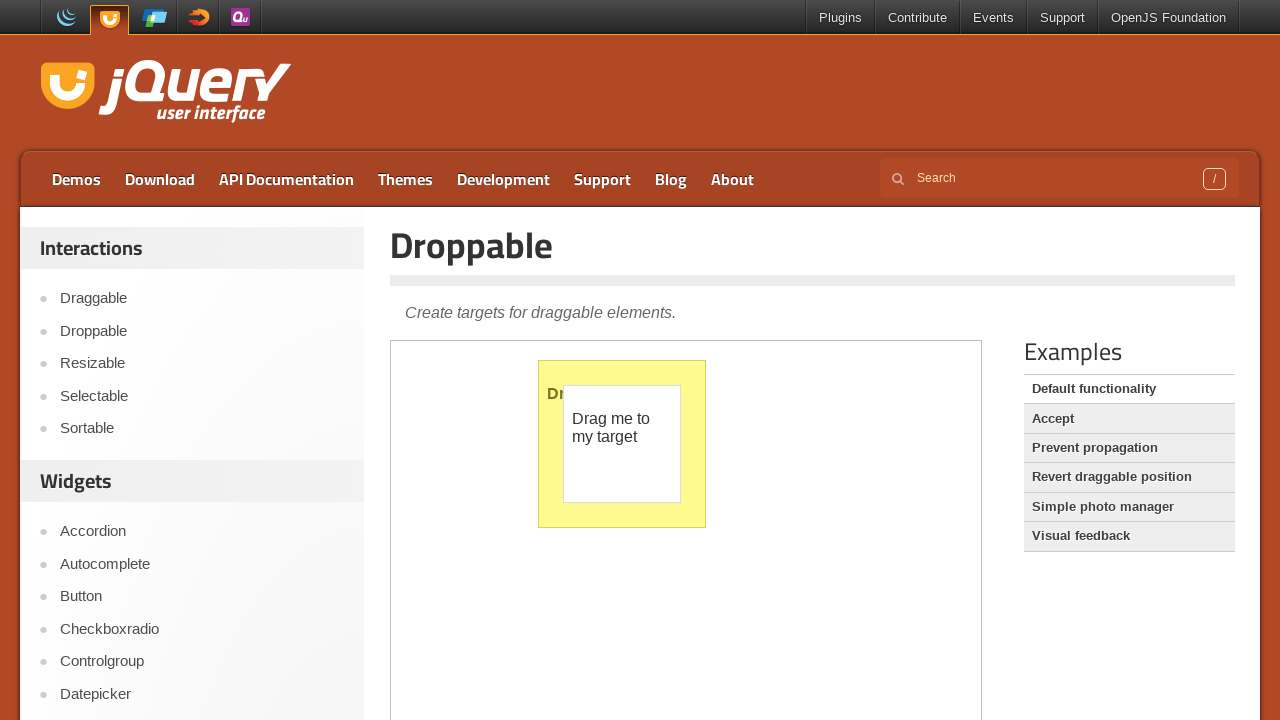

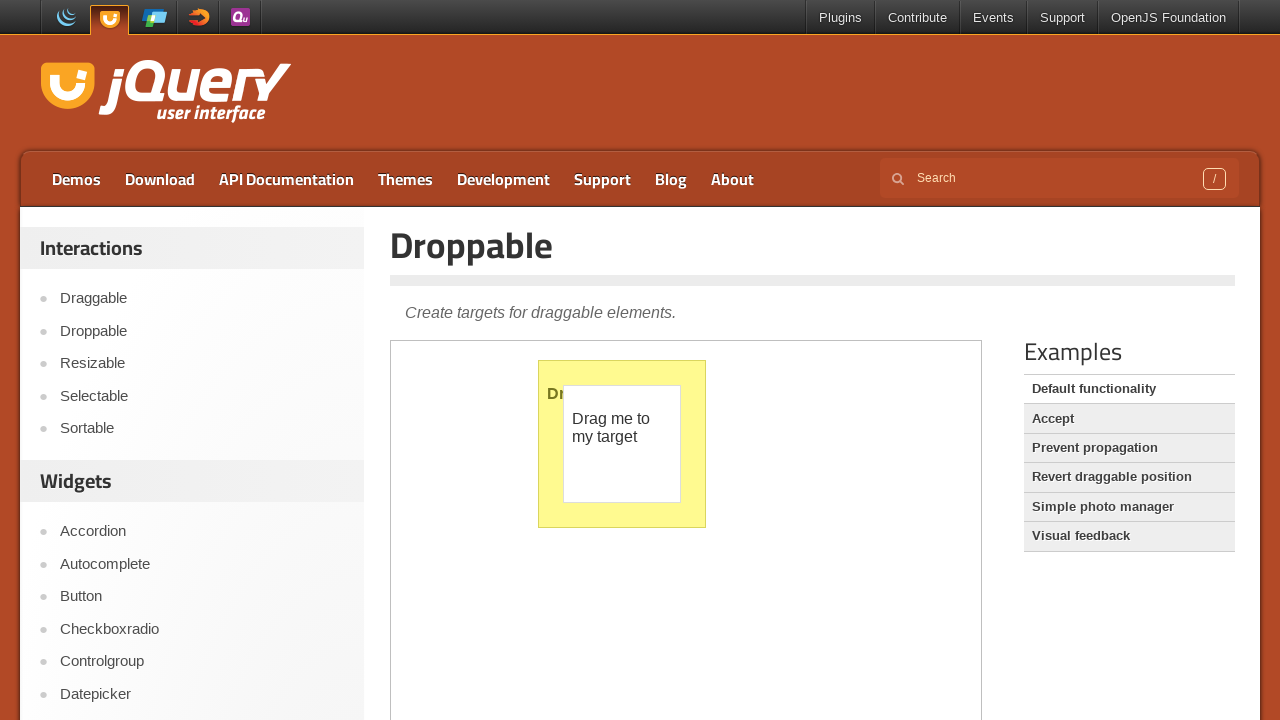